Tests opening a new browser tab, navigating to a different URL in that tab, and verifying that two window handles exist.

Starting URL: https://the-internet.herokuapp.com/windows

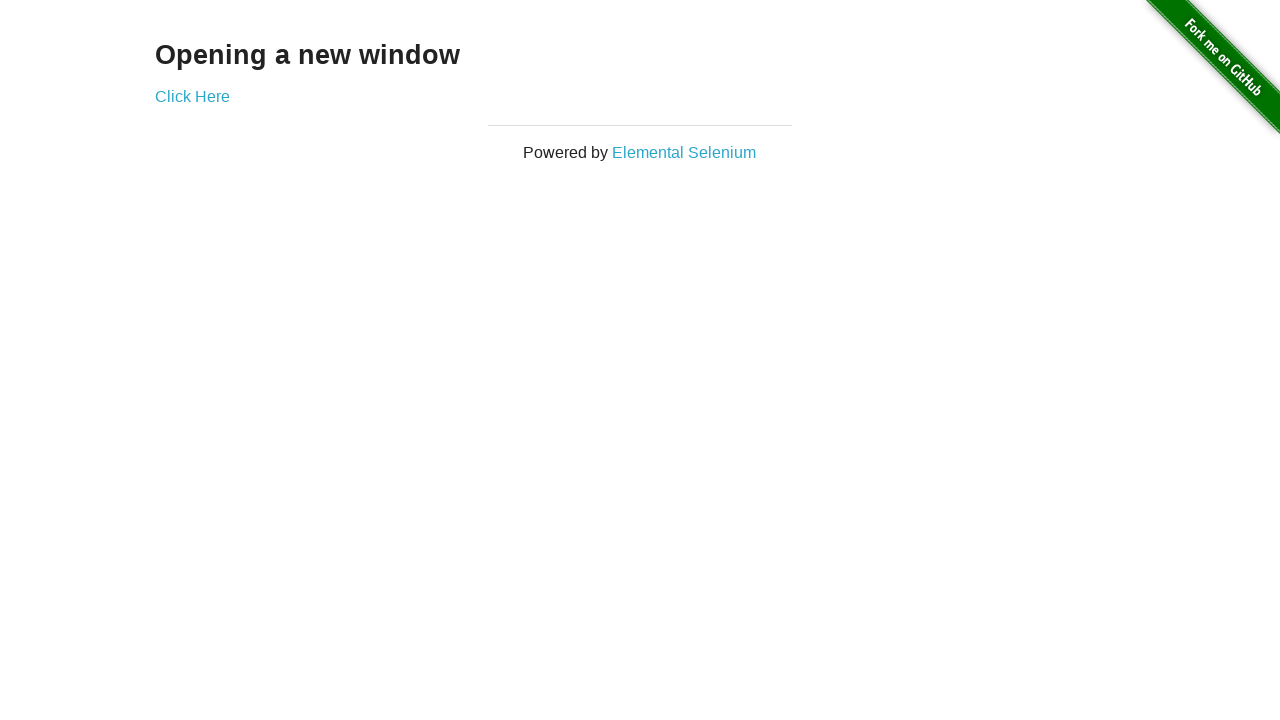

Opened a new browser tab
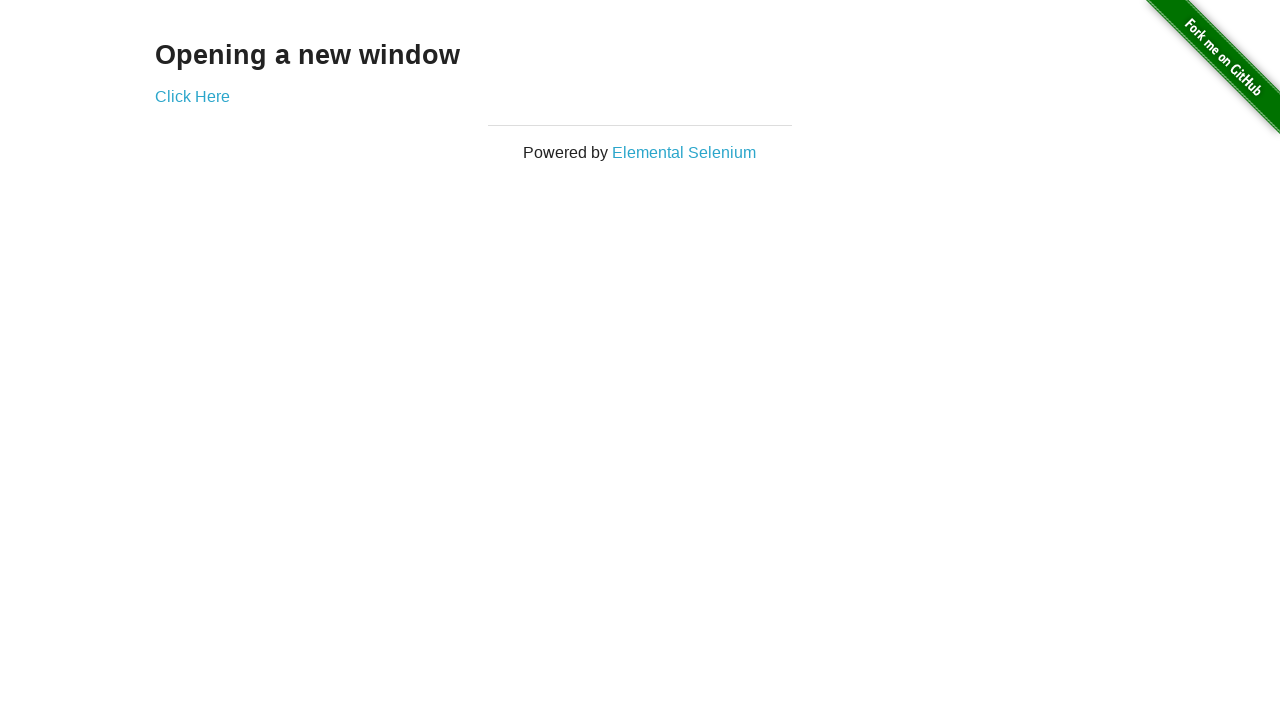

Navigated new tab to https://the-internet.herokuapp.com/typos
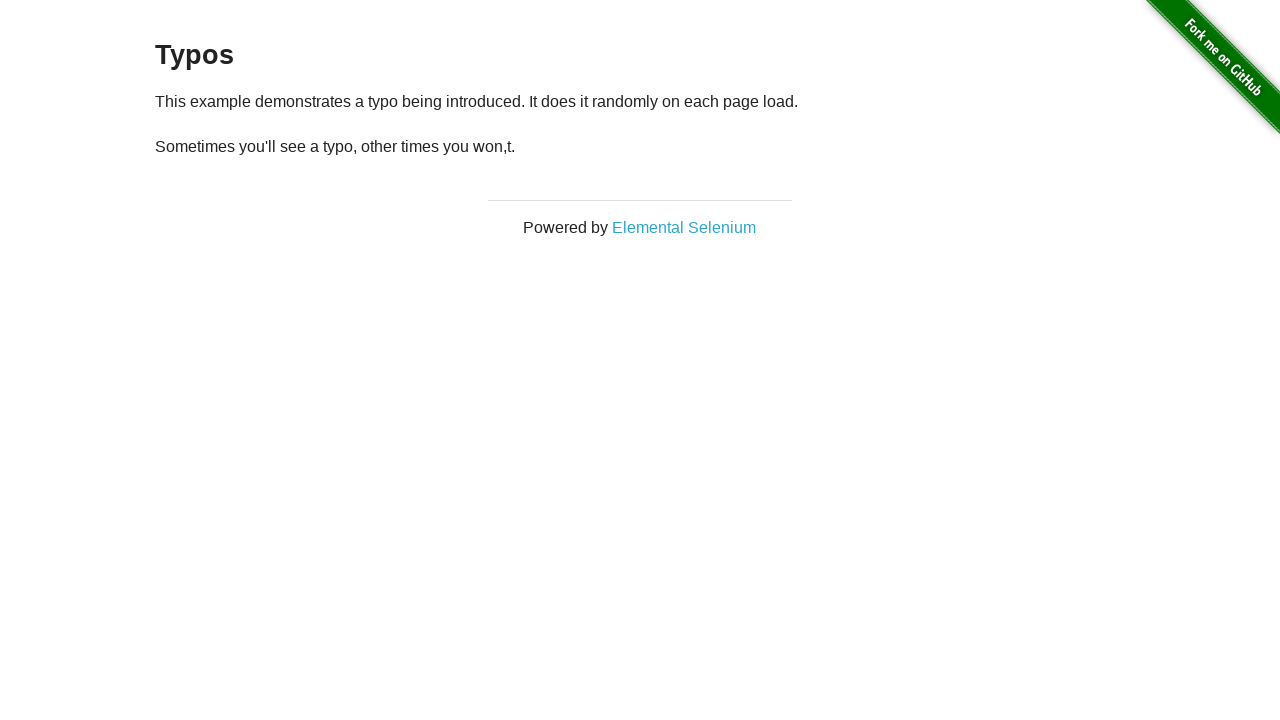

Verified that 2 browser tabs are open
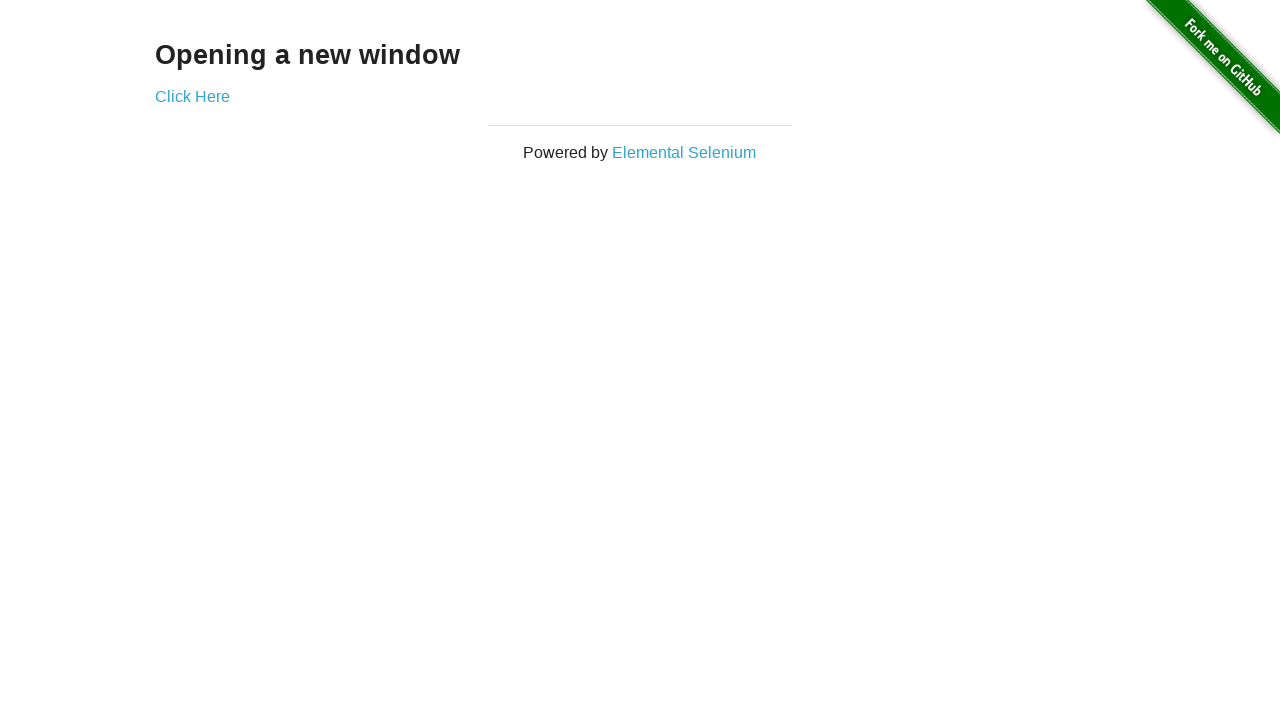

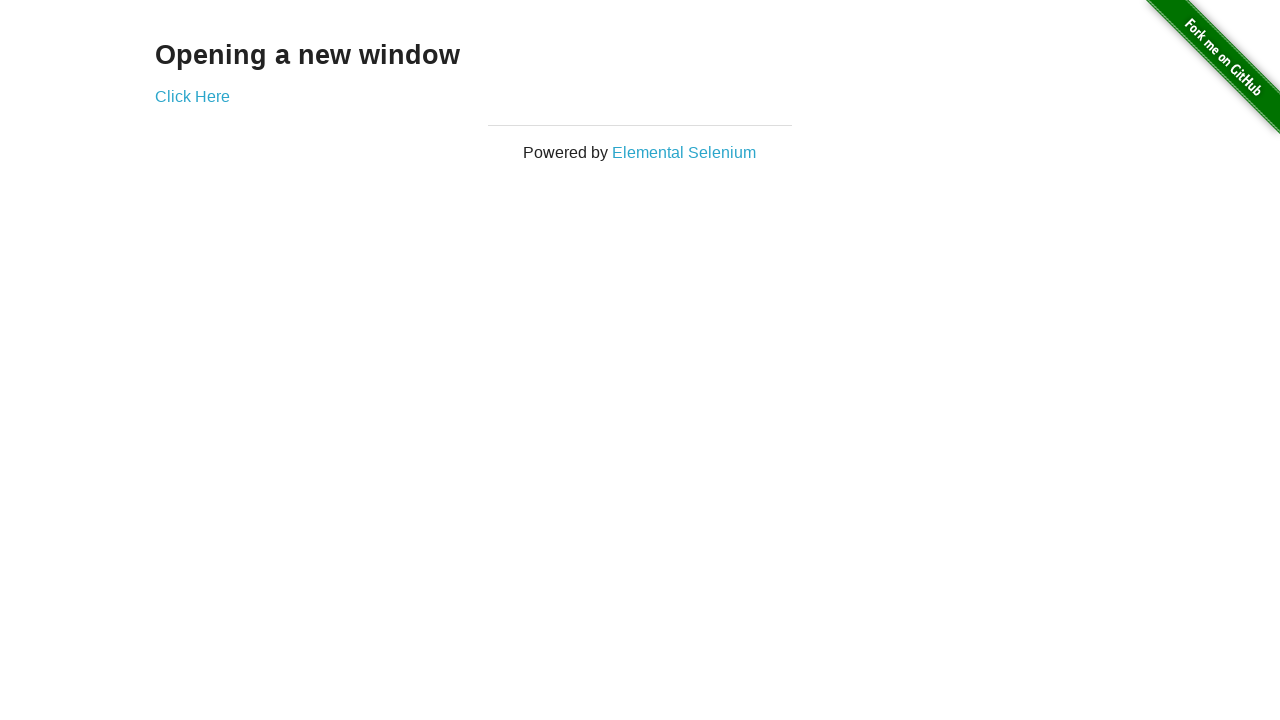